Tests radio button functionality by navigating to the Radio Buttons page, selecting "Red" as favorite color and "Football" as favorite sport, and verifying both selections are applied correctly.

Starting URL: https://practice.cydeo.com/

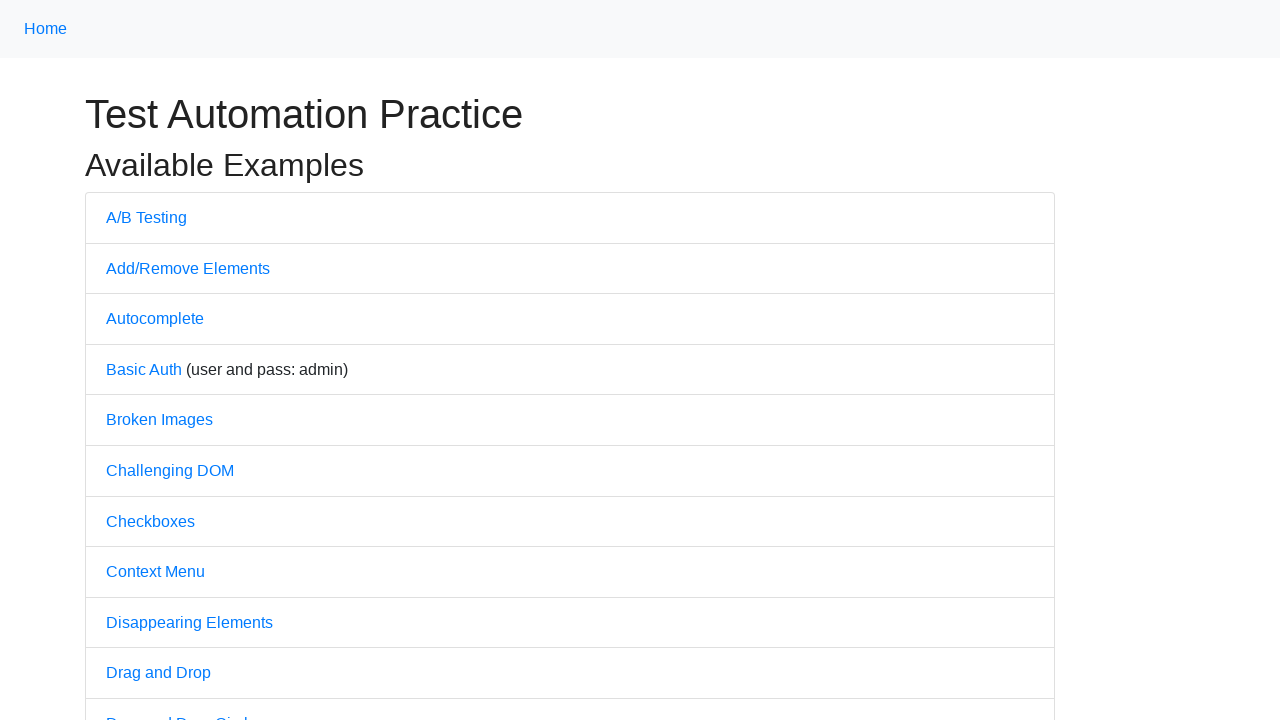

Clicked on 'Radio Buttons' link to navigate to Radio Buttons page at (156, 360) on text=Radio Buttons
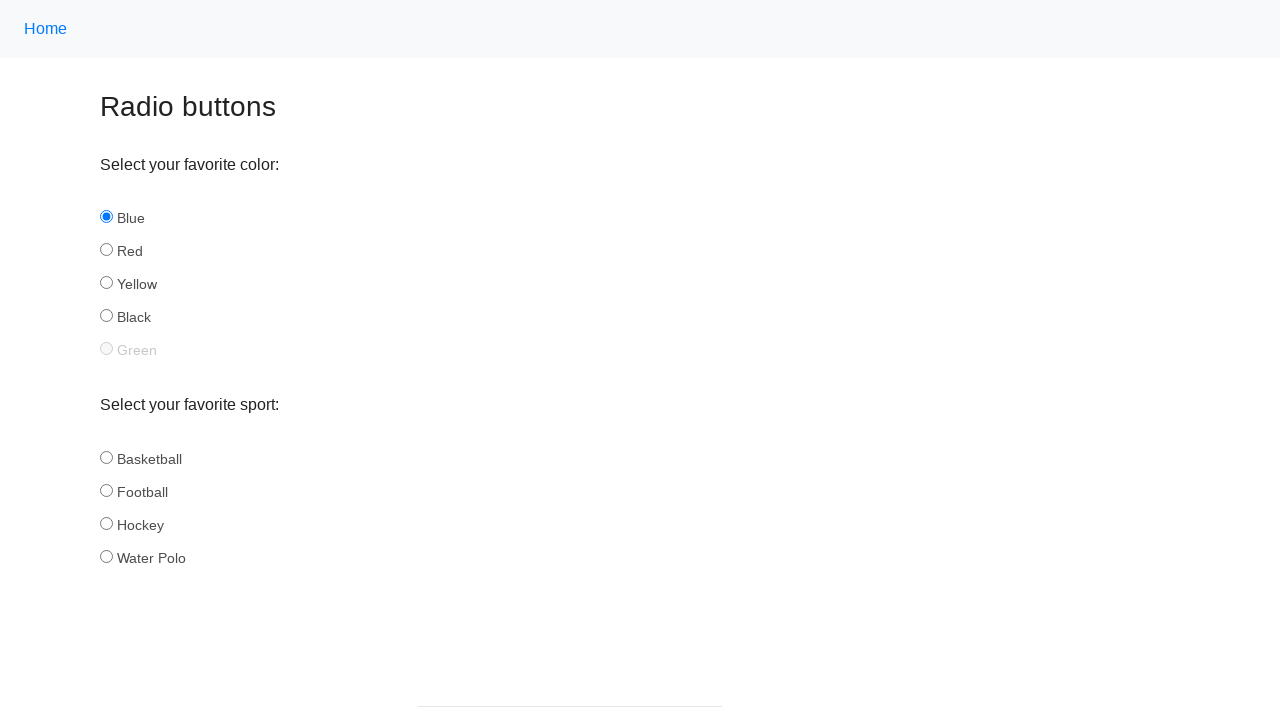

Verified page title contains 'Radio buttons'
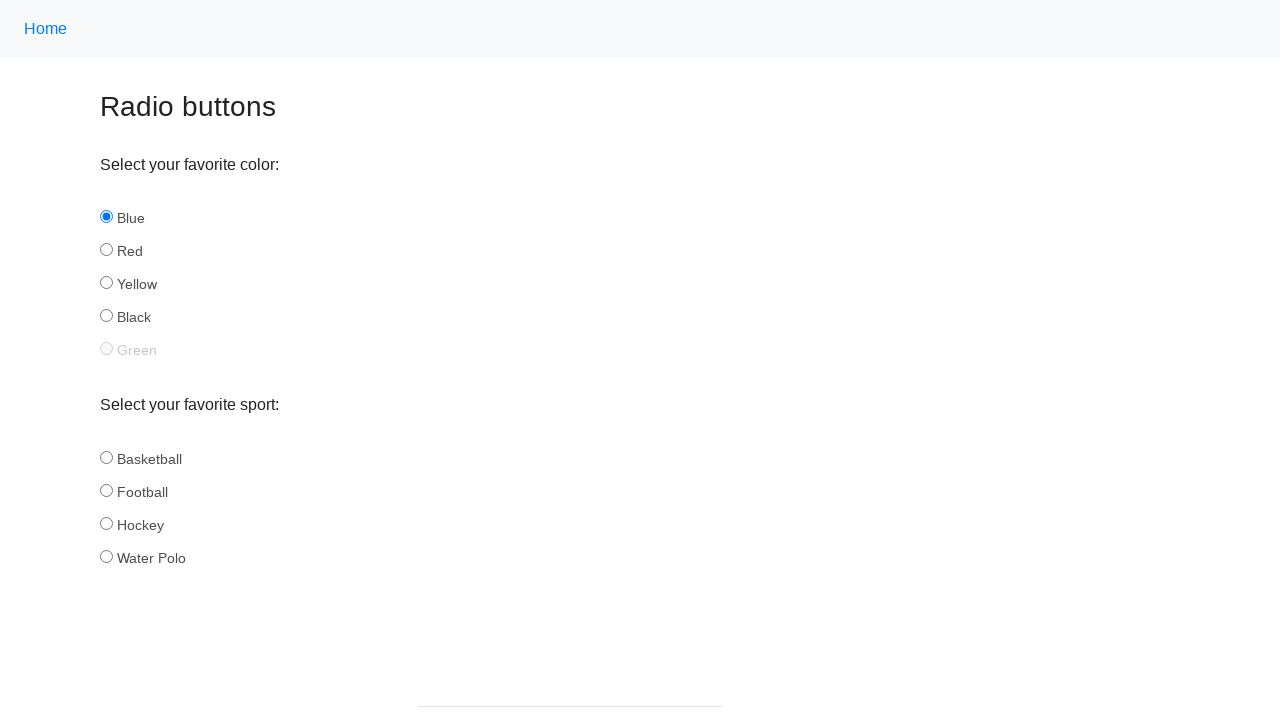

Selected 'Red' as favorite color at (106, 250) on input#red
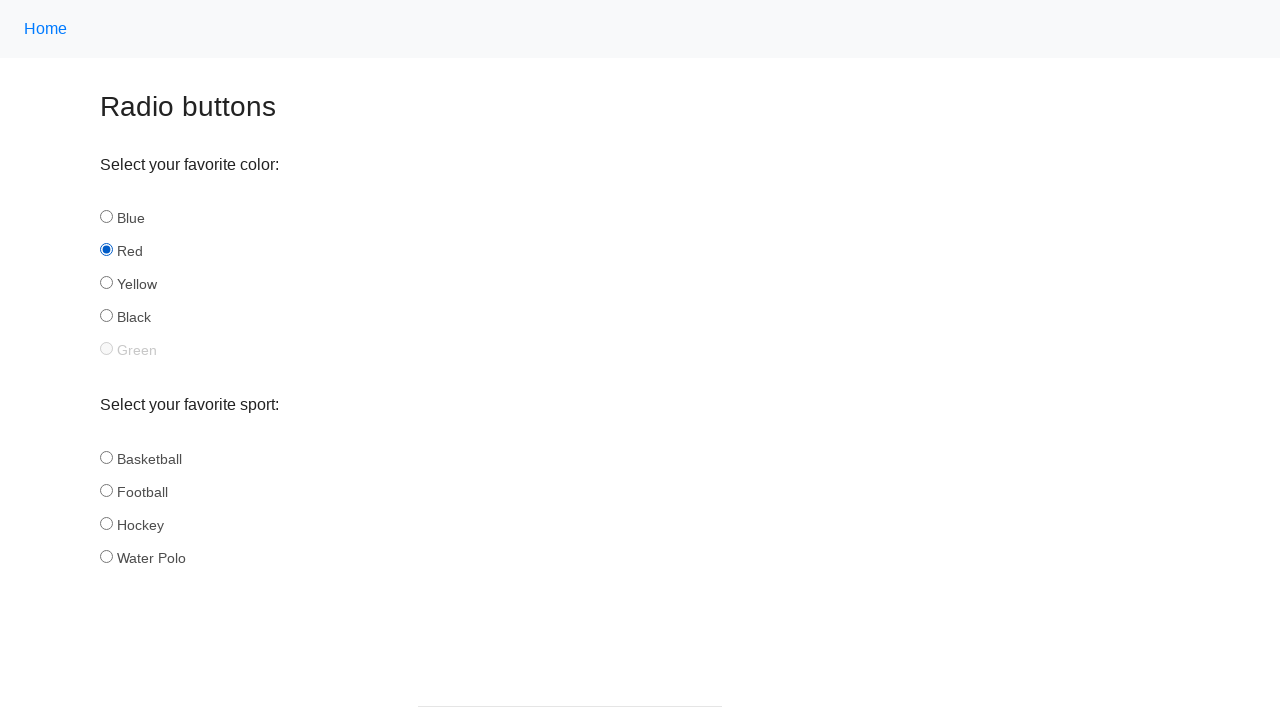

Verified 'Red' radio button is selected
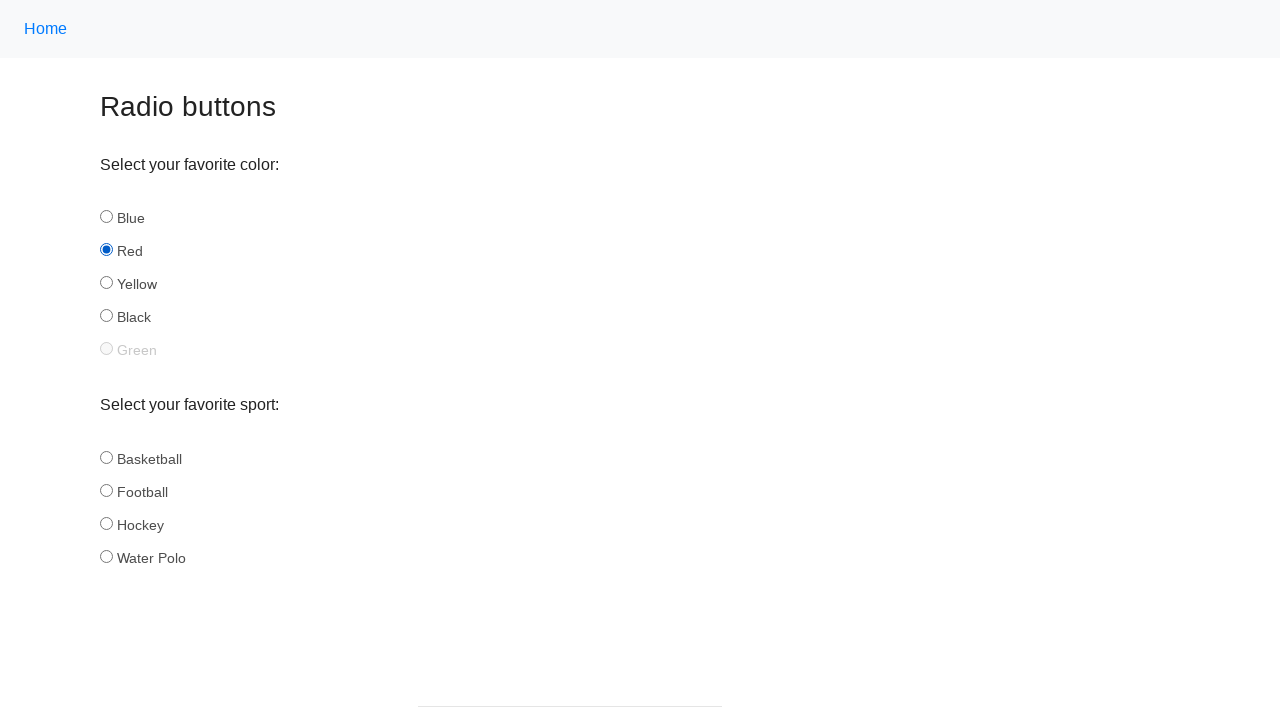

Selected 'Football' as favorite sport at (106, 490) on input#football
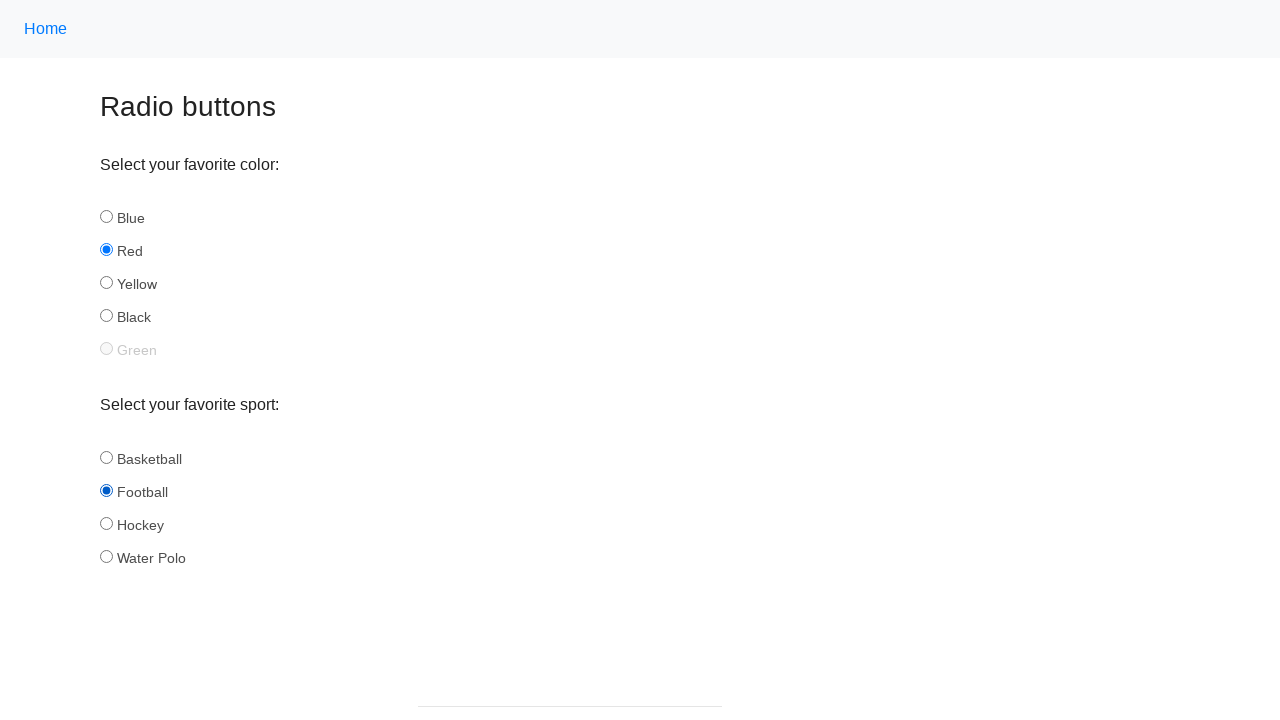

Verified 'Football' radio button is selected
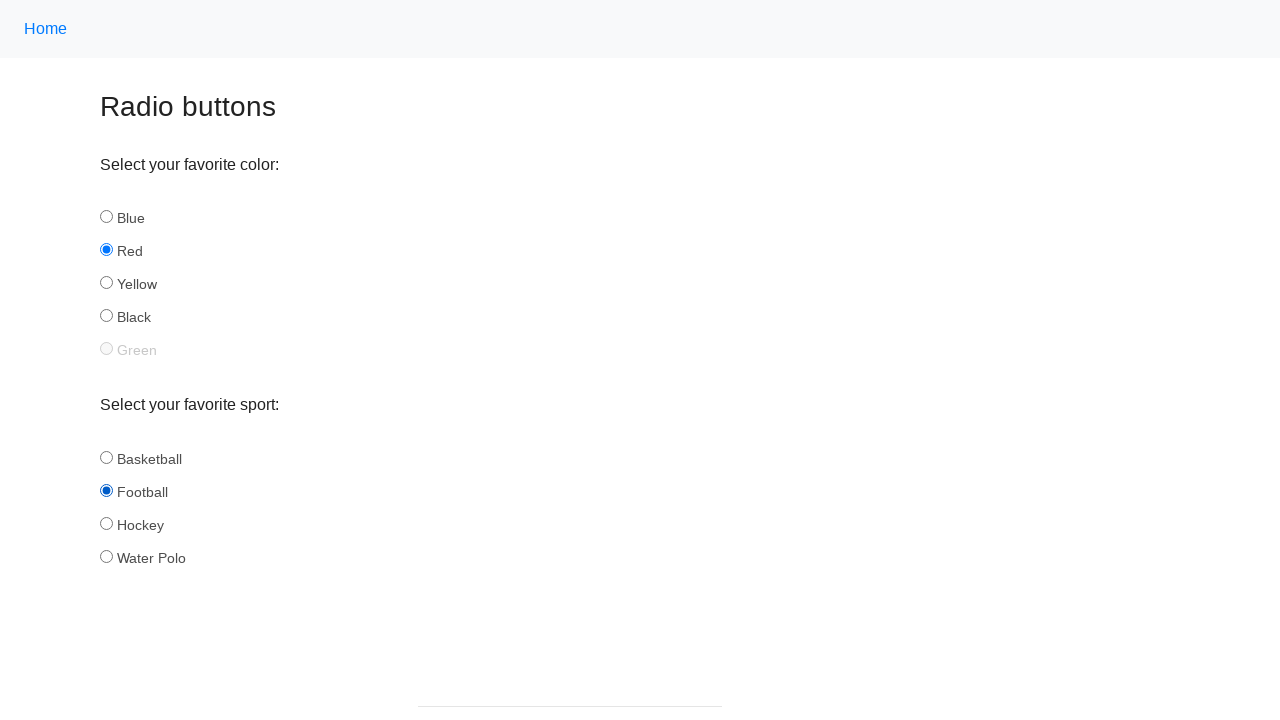

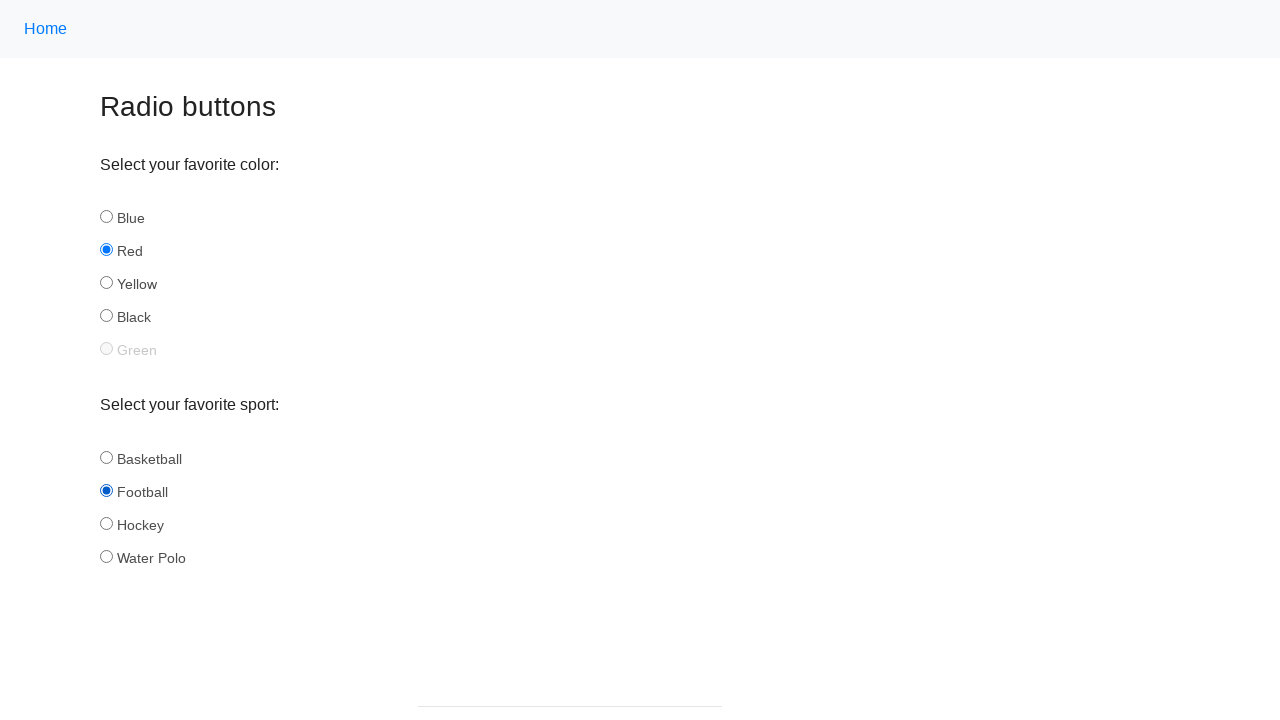